Solves a math problem on a form by calculating a value, filling the answer, checking checkboxes, and submitting the form

Starting URL: http://suninjuly.github.io/math.html

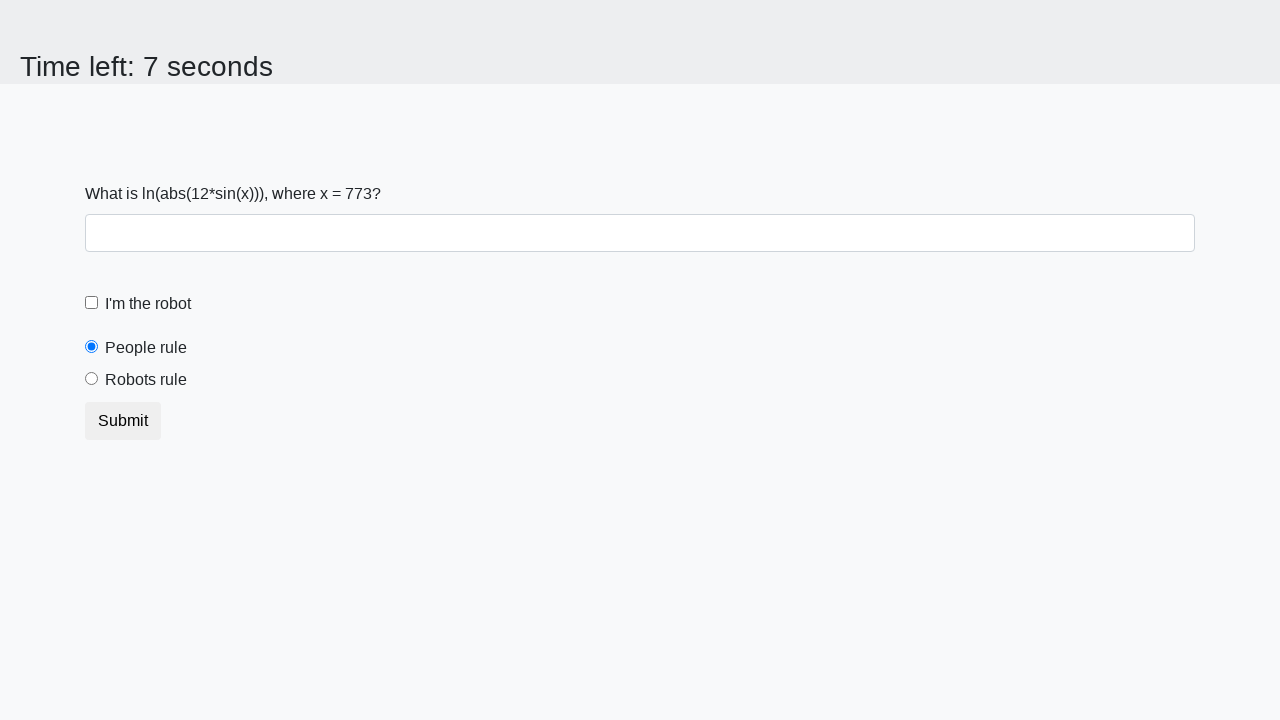

Located the input value element
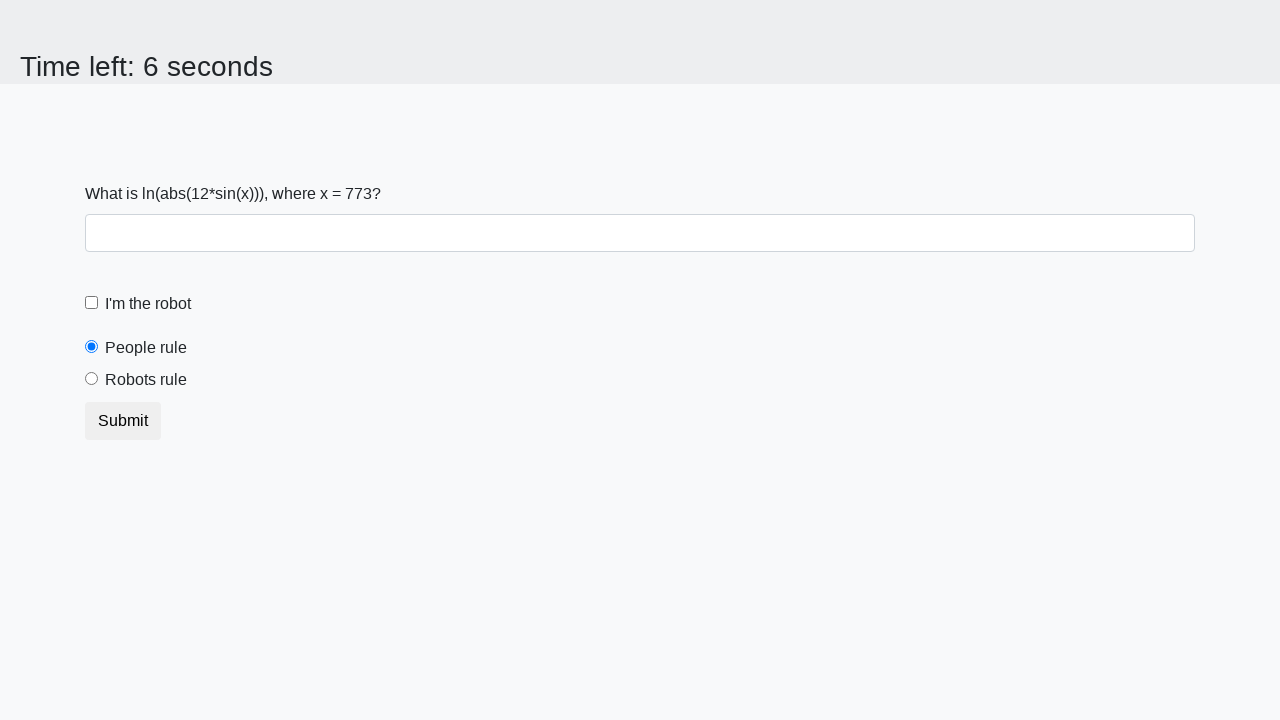

Extracted the value from input element
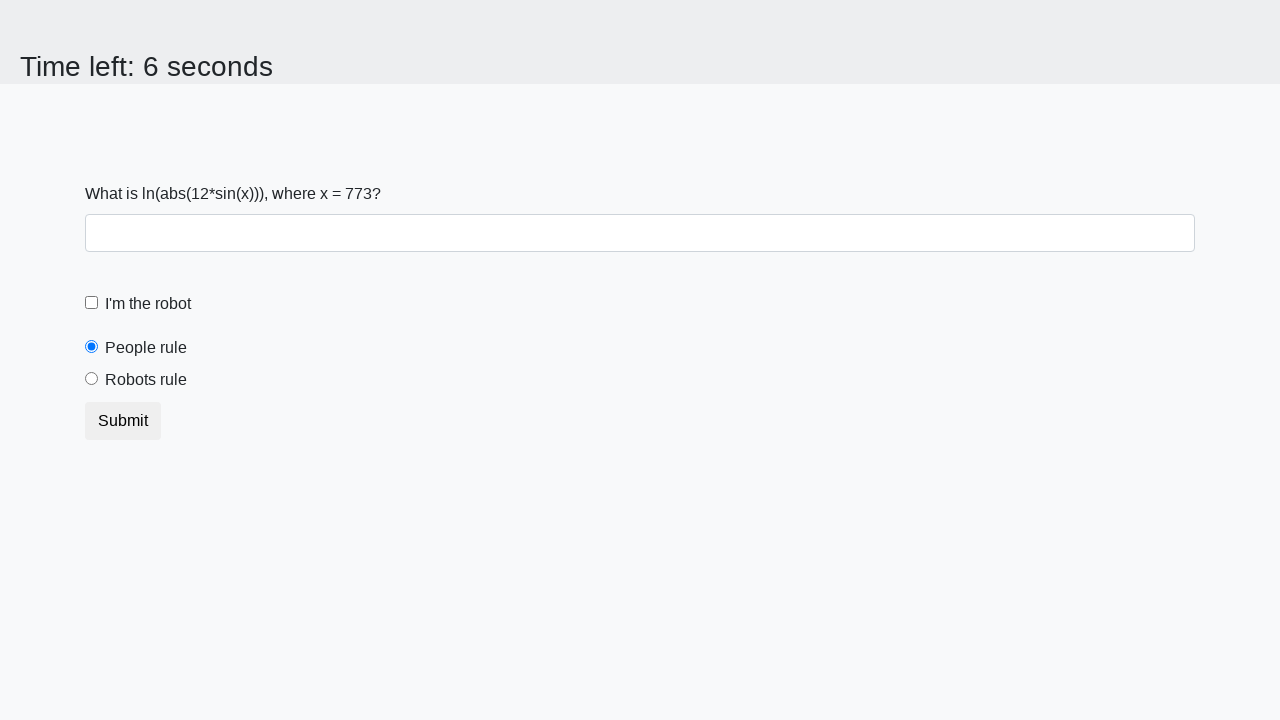

Calculated the mathematical answer: 0.6976279574396909
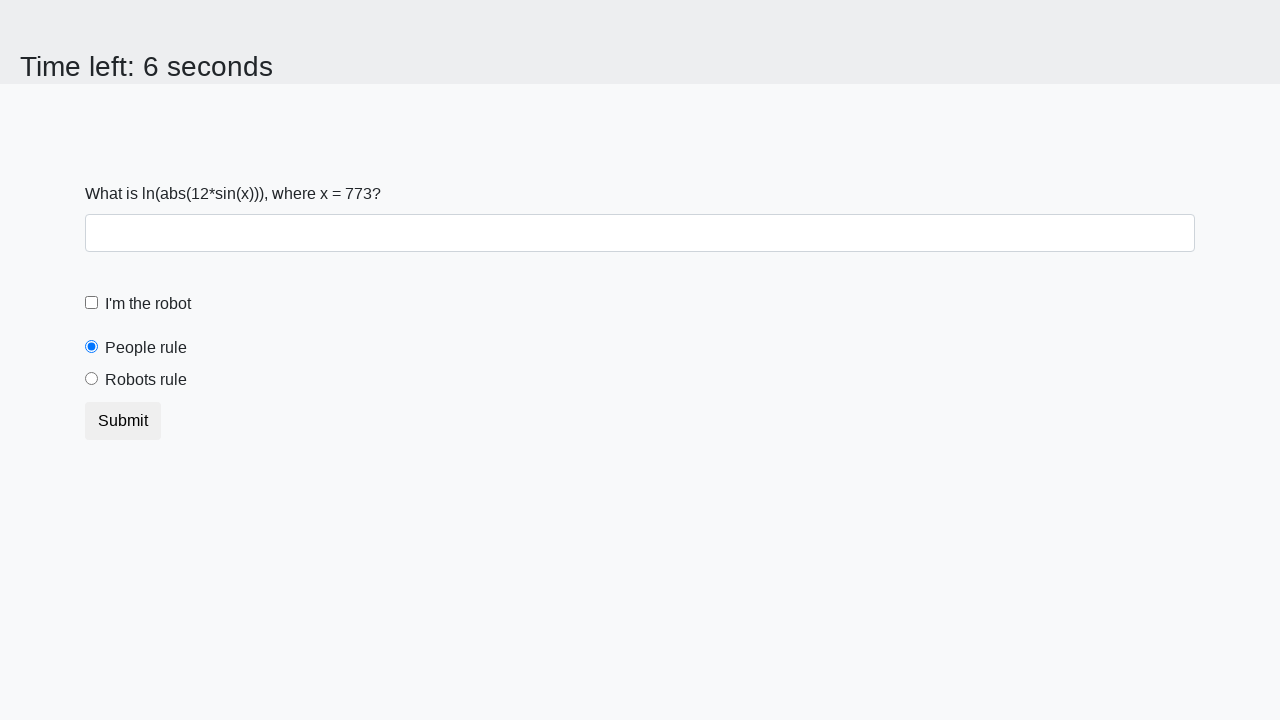

Filled the answer field with the calculated value on #answer
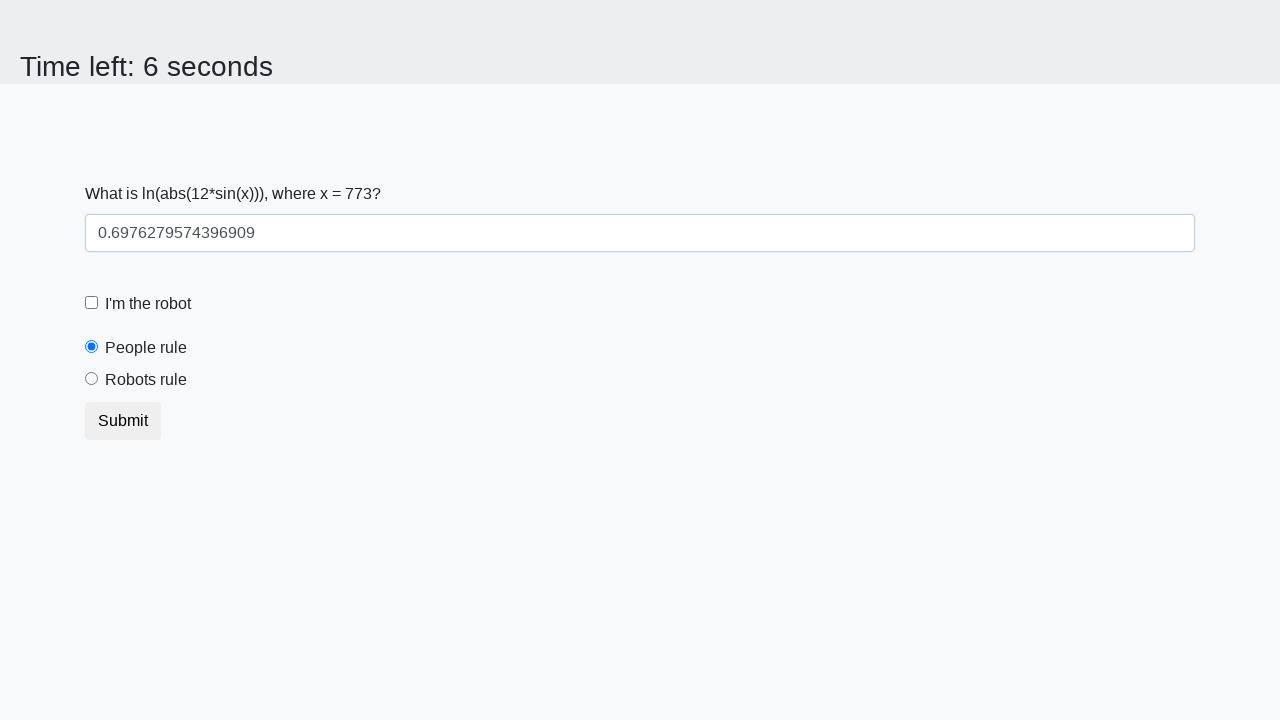

Checked the robot checkbox at (92, 303) on #robotCheckbox
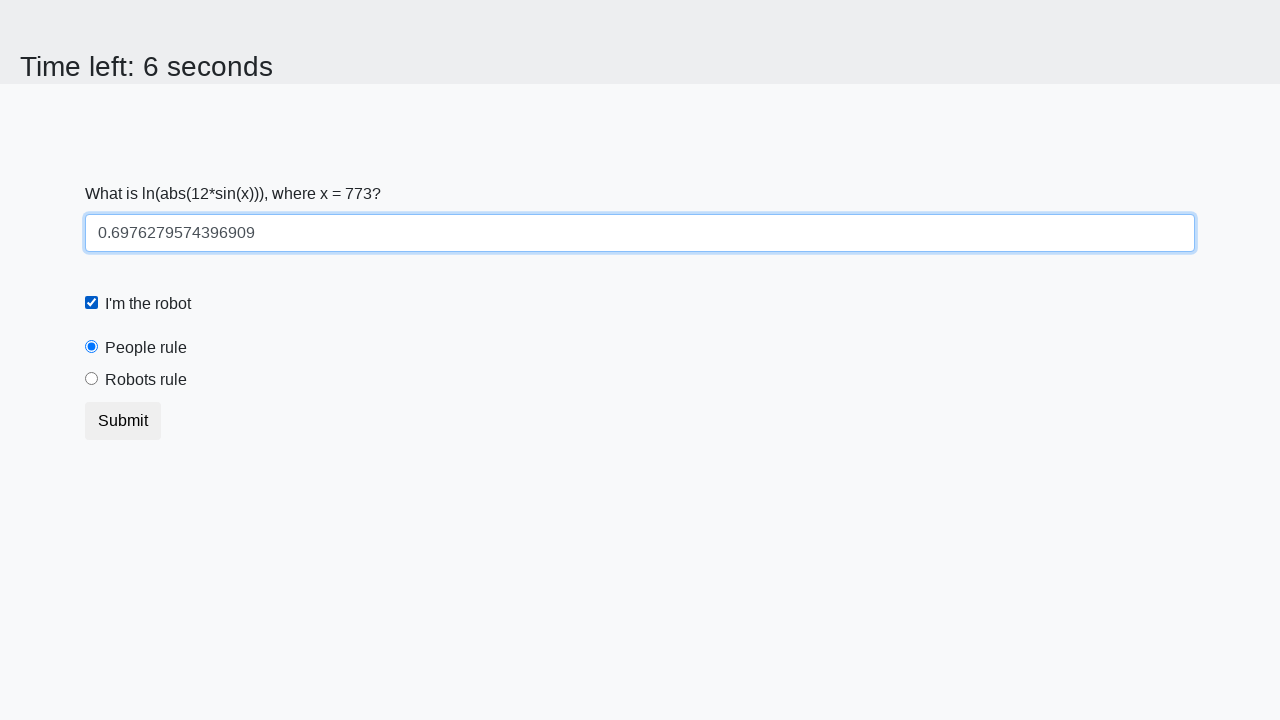

Selected the robots rule radio button at (92, 379) on #robotsRule
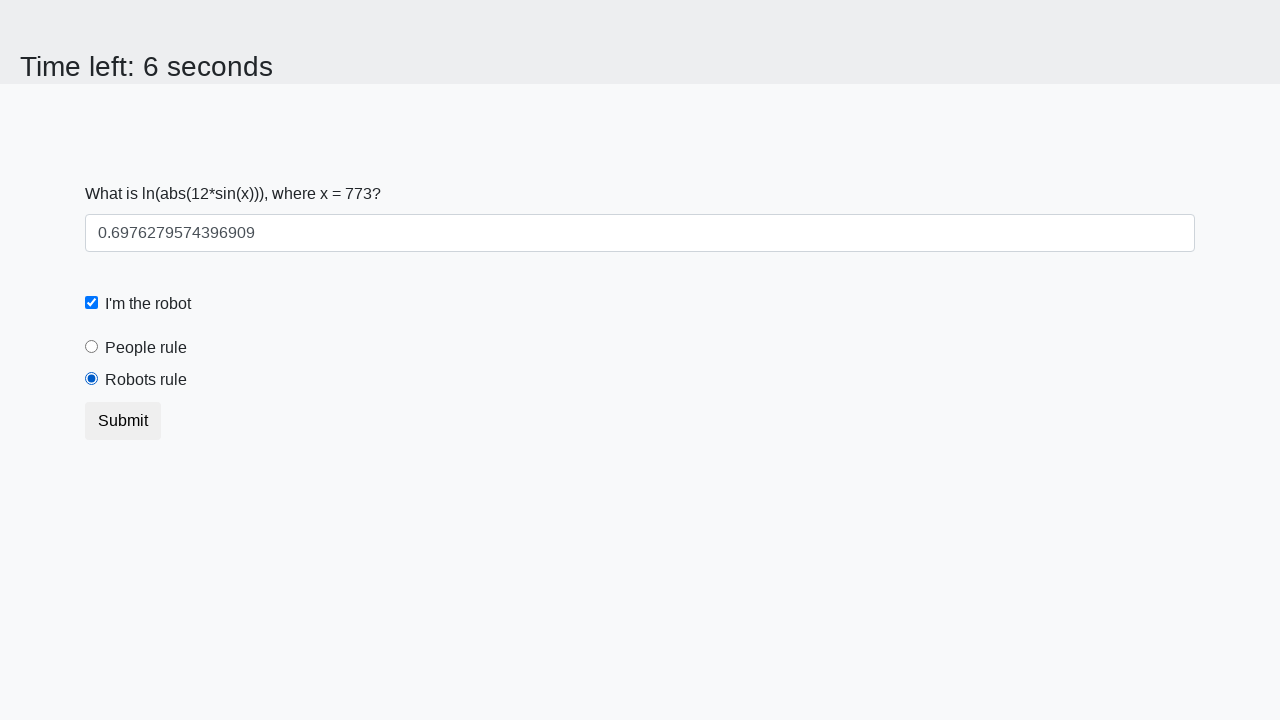

Clicked the submit button to submit the form at (123, 421) on button.btn
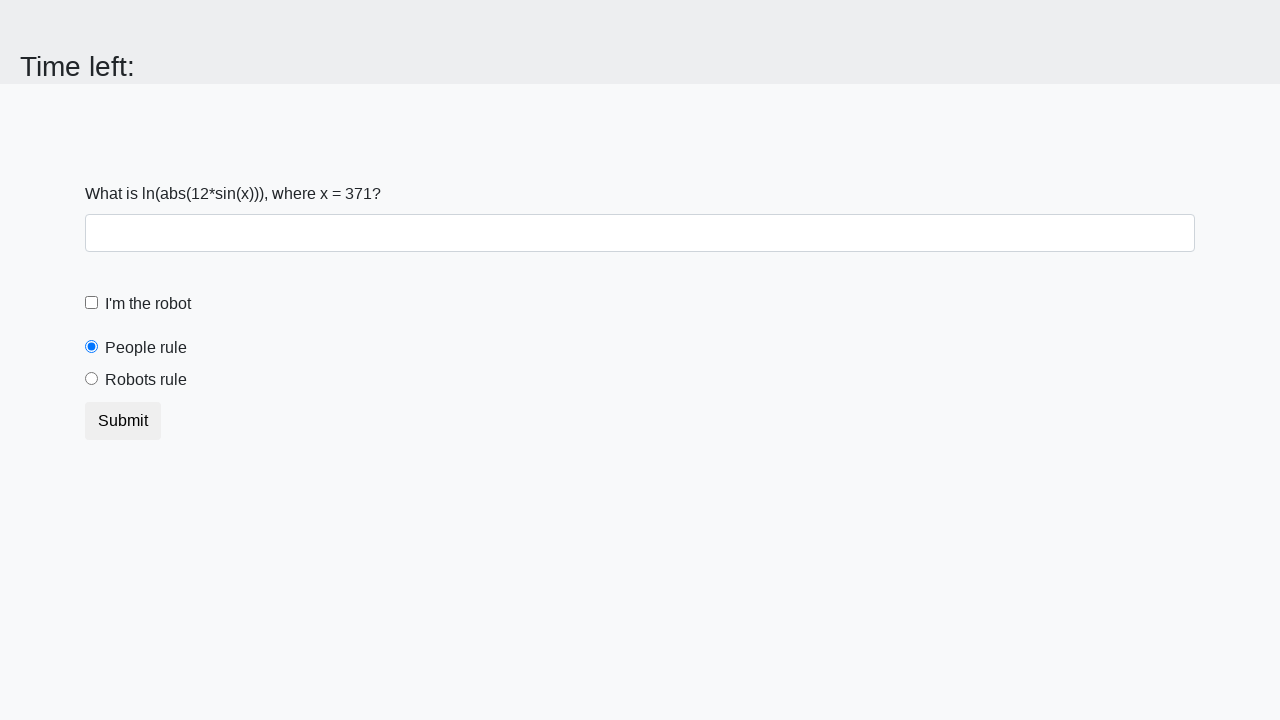

Waited for form submission to complete
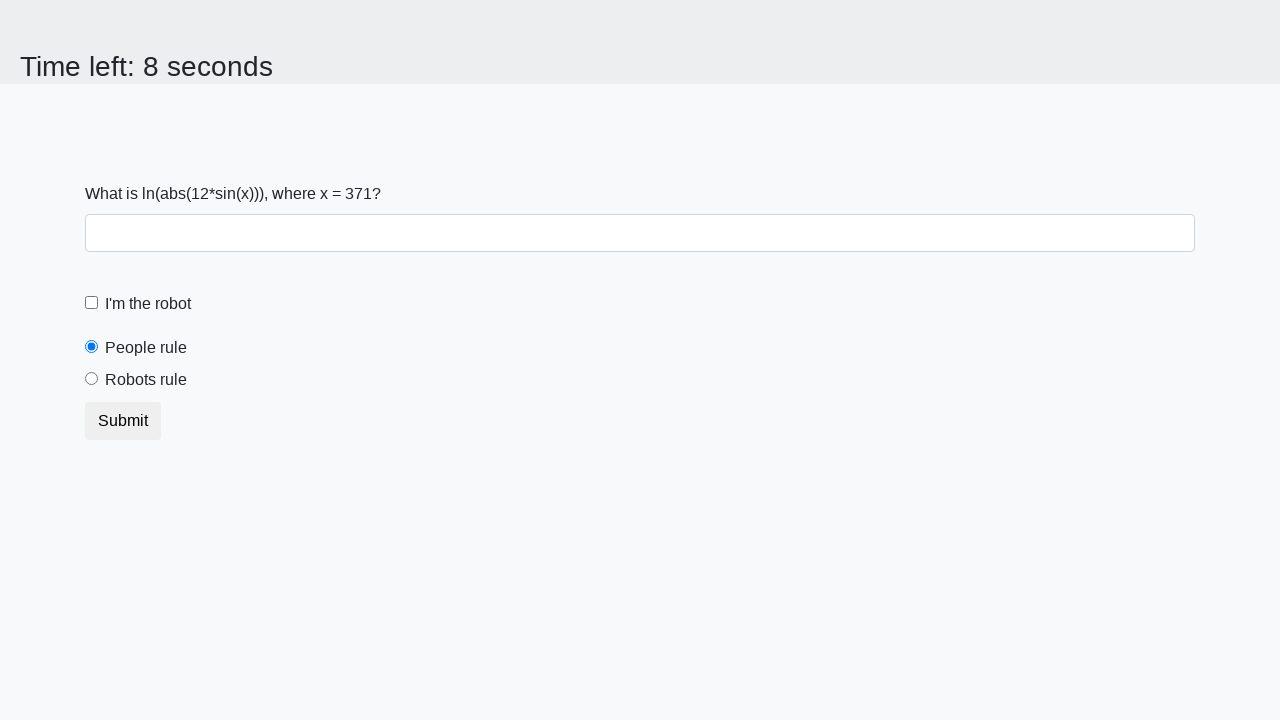

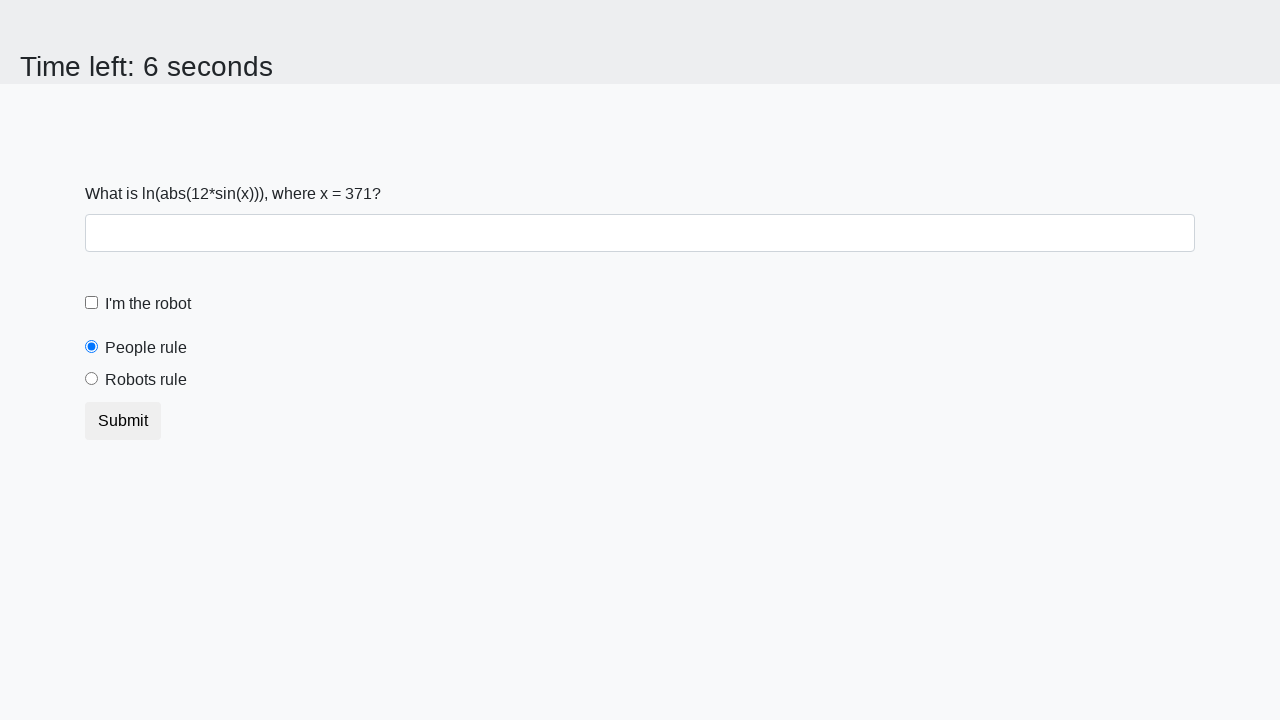